Tests auto-suggestive dropdown functionality by typing "India" and selecting it from the dropdown suggestions

Starting URL: https://rahulshettyacademy.com/dropdownsPractise

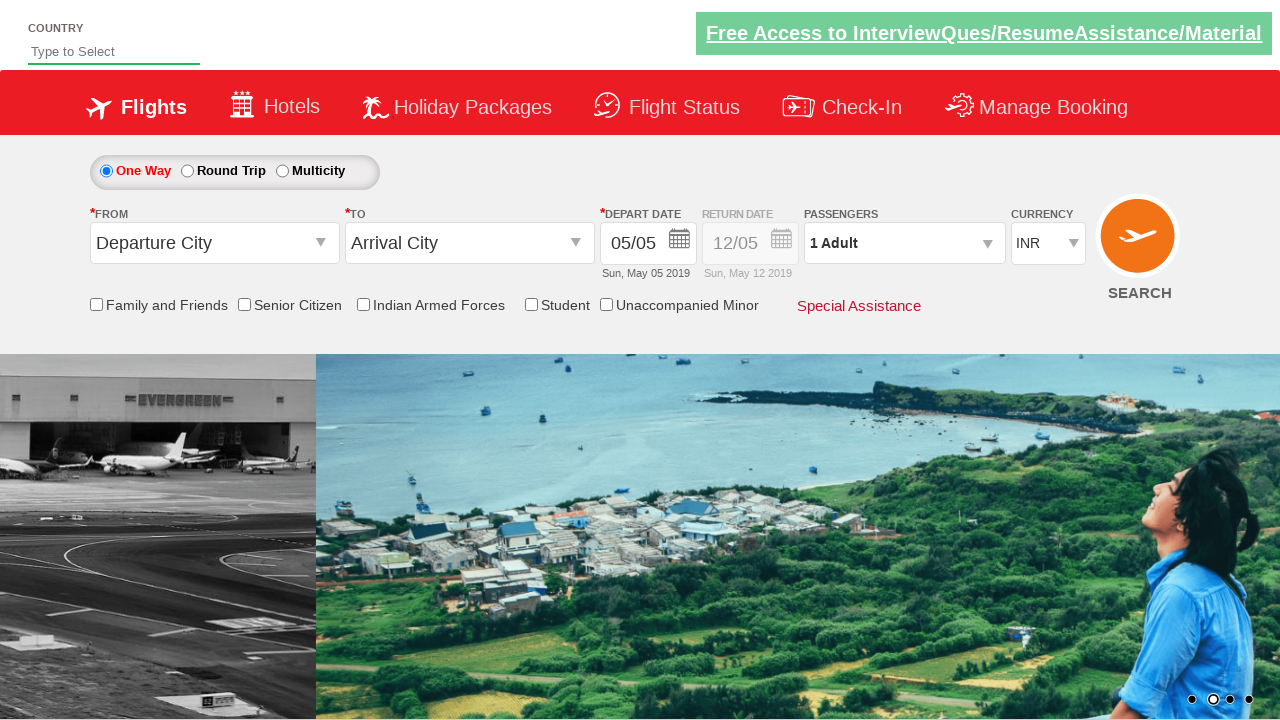

Typed 'India' into the auto-suggest field on #autosuggest
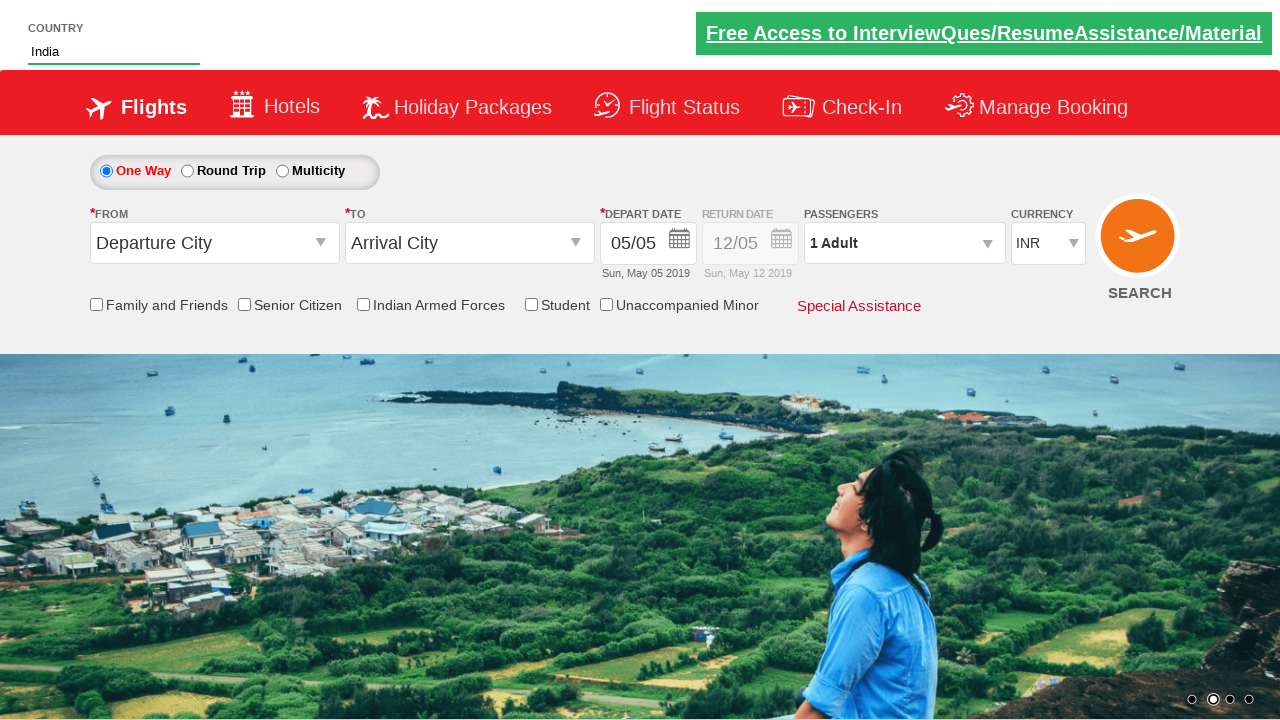

Waited for dropdown suggestions to appear
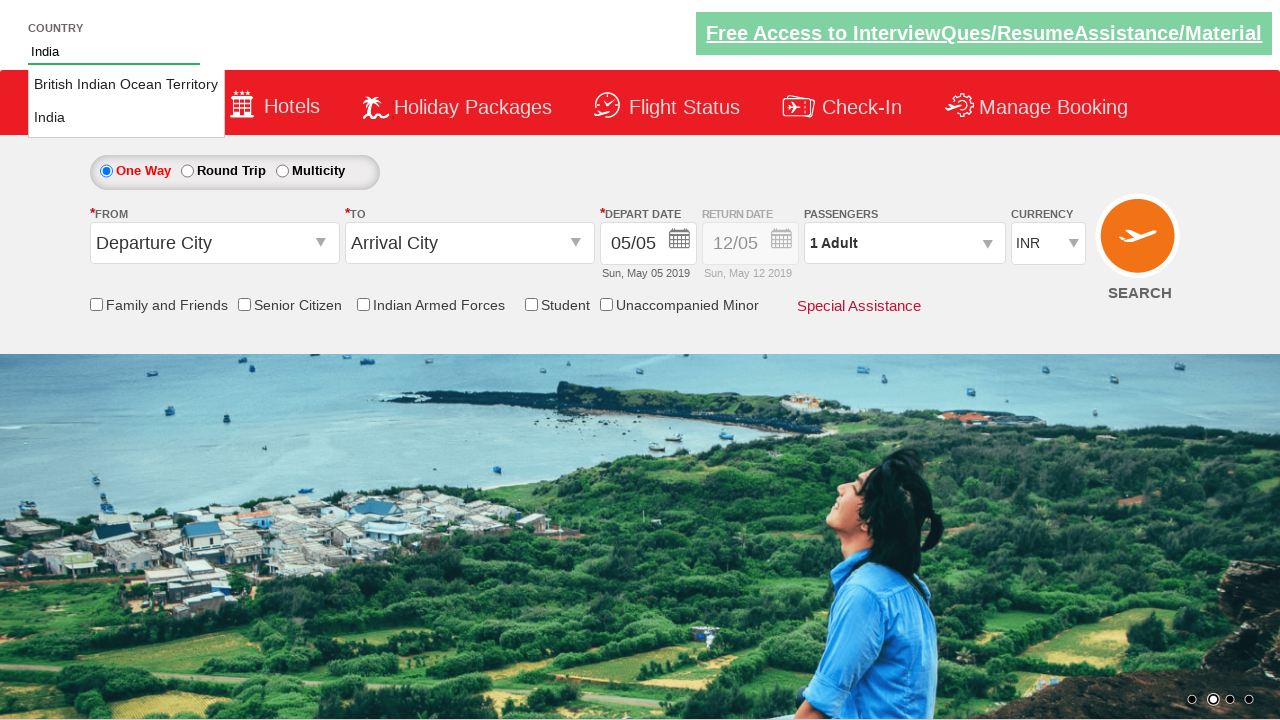

Retrieved all dropdown suggestion options
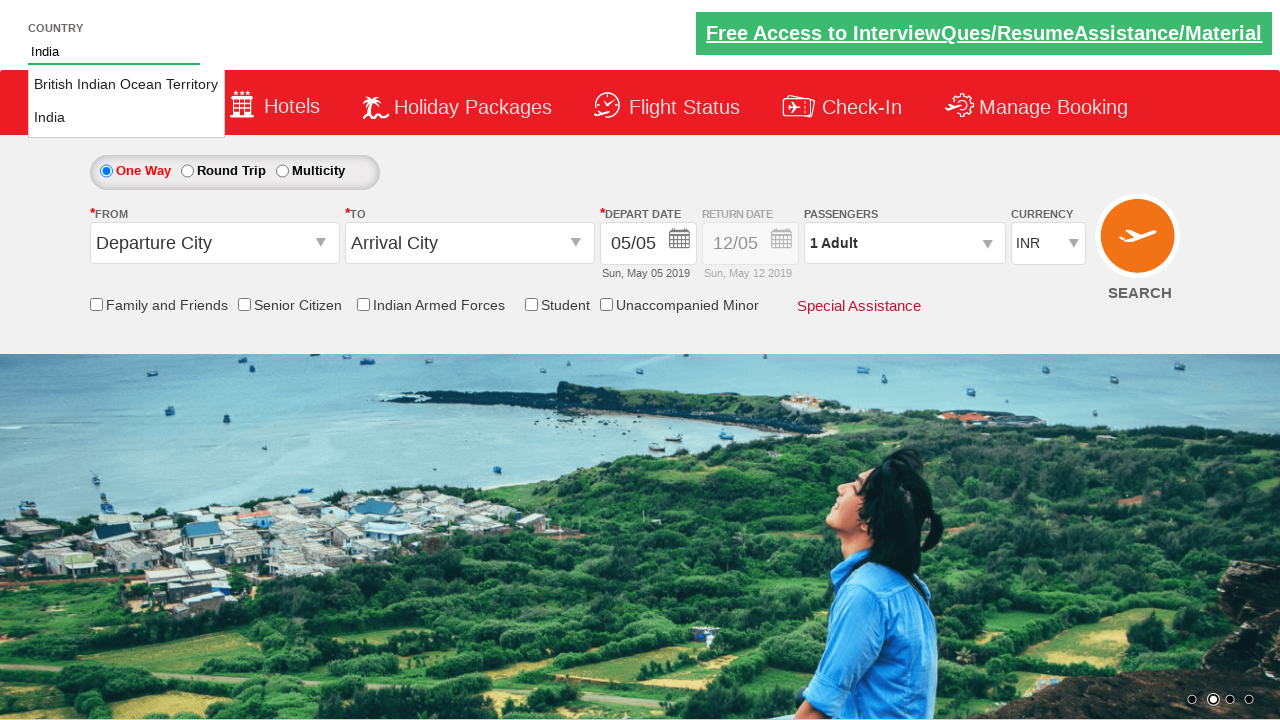

Selected 'India' from the dropdown suggestions at (126, 118) on li[class='ui-menu-item'] a >> nth=1
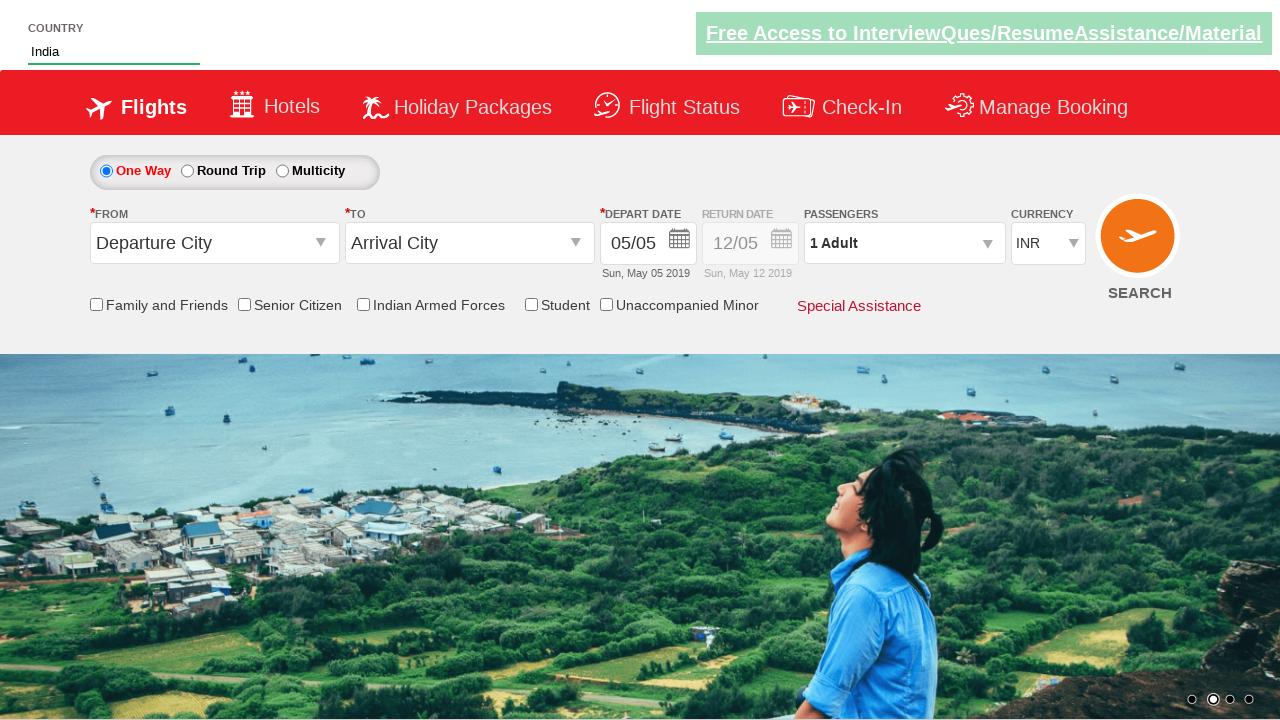

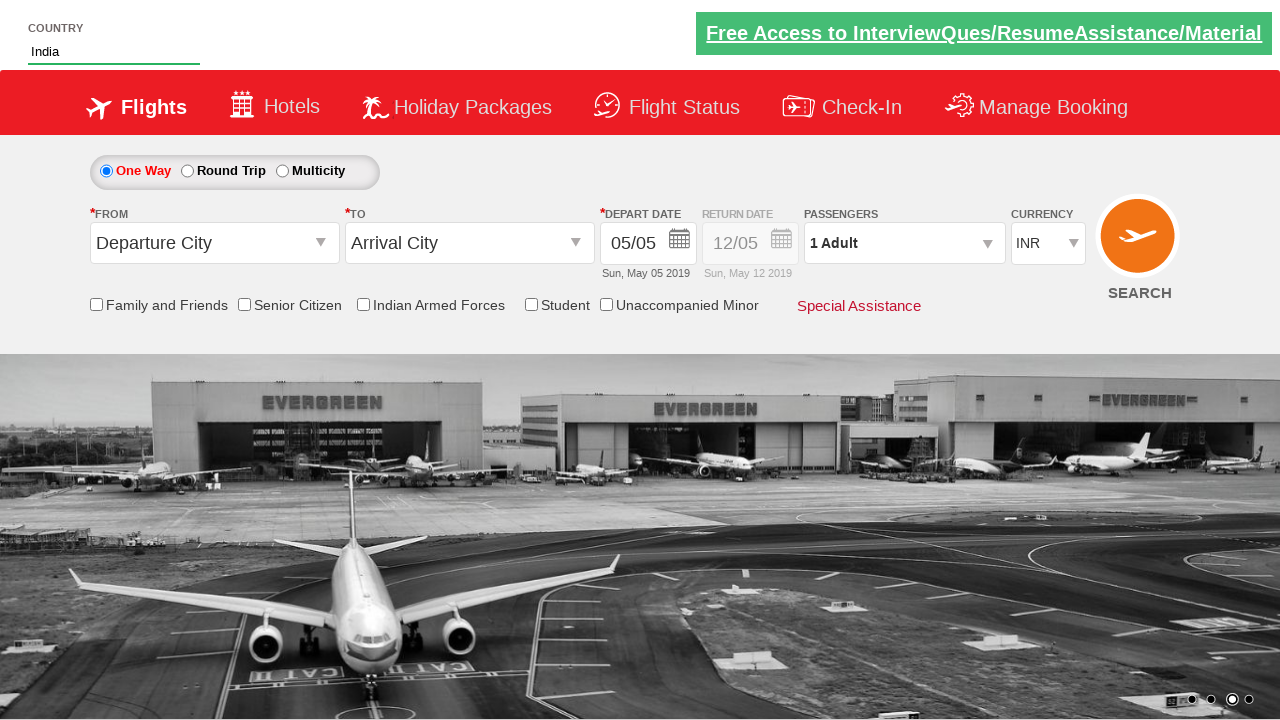